Tests the status of a checkbox element on GWT Project's showcase demo page by checking if the Monday checkbox is displayed, enabled, and then toggles its selected state by clicking it twice.

Starting URL: https://samples.gwtproject.org/samples/Showcase/Showcase.html#!CwCheckBox

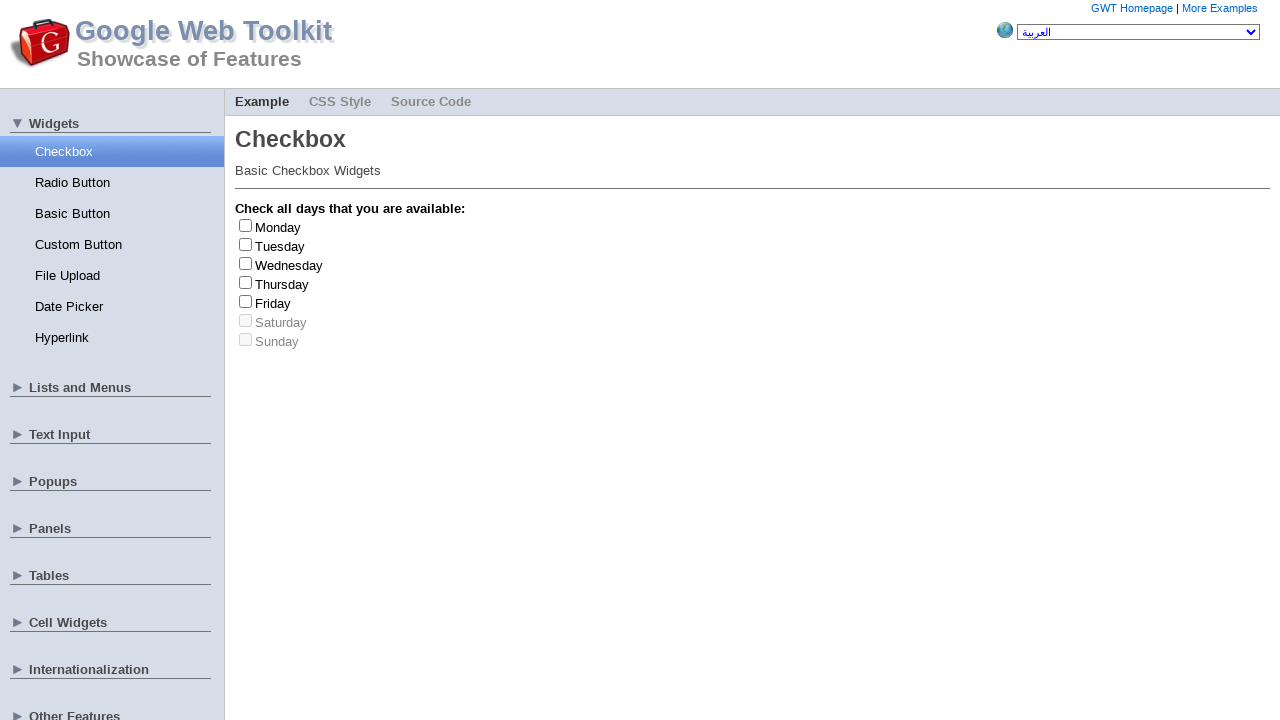

Waited for Monday checkbox to be present in DOM
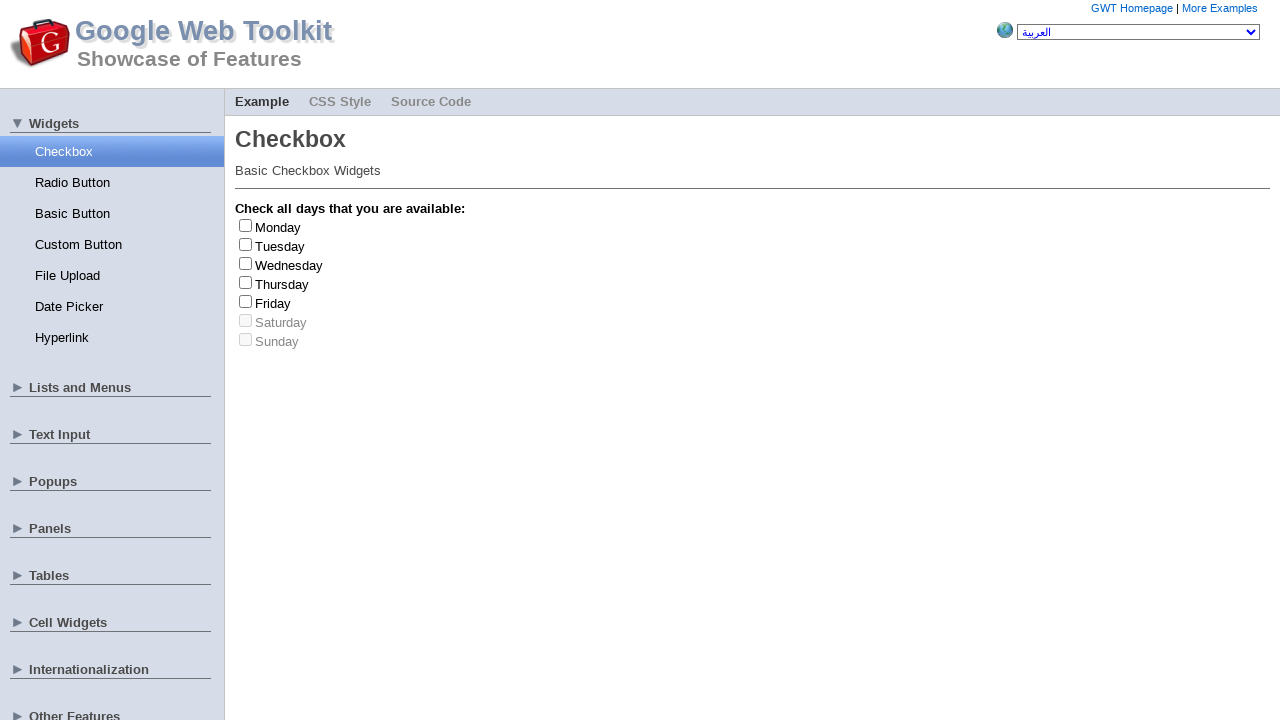

Located Monday checkbox element
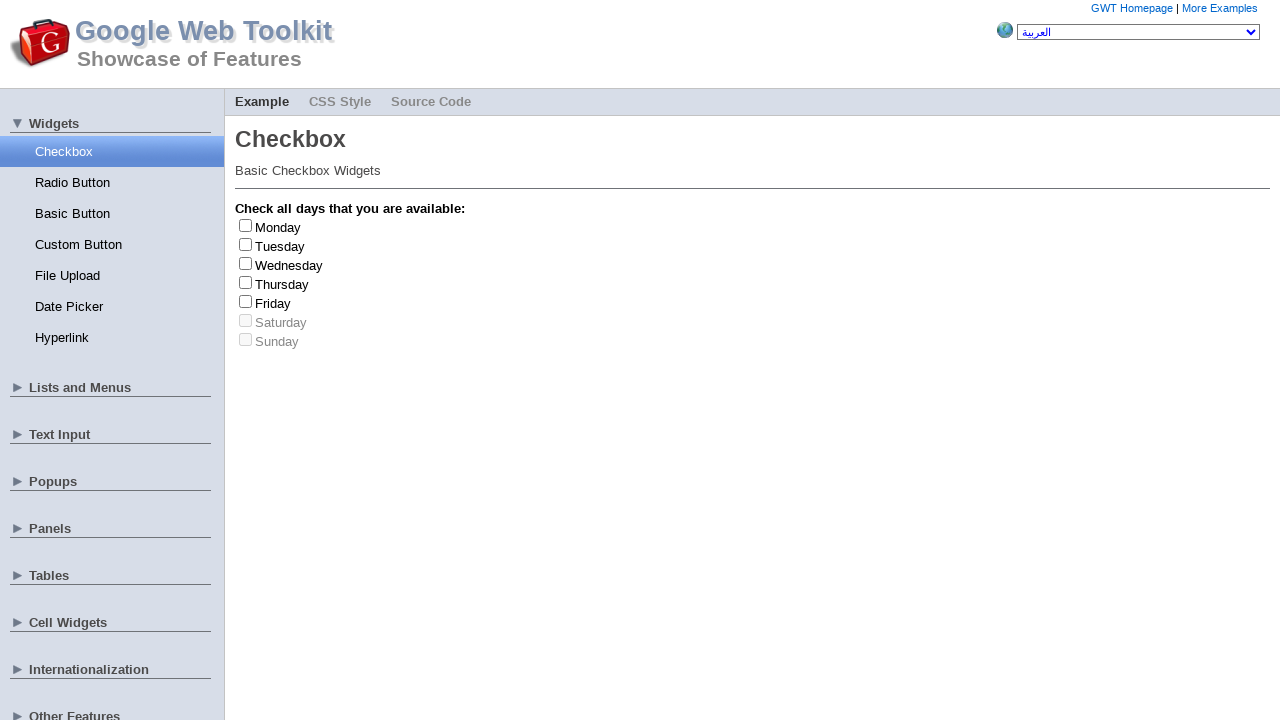

Verified Monday checkbox is displayed and visible
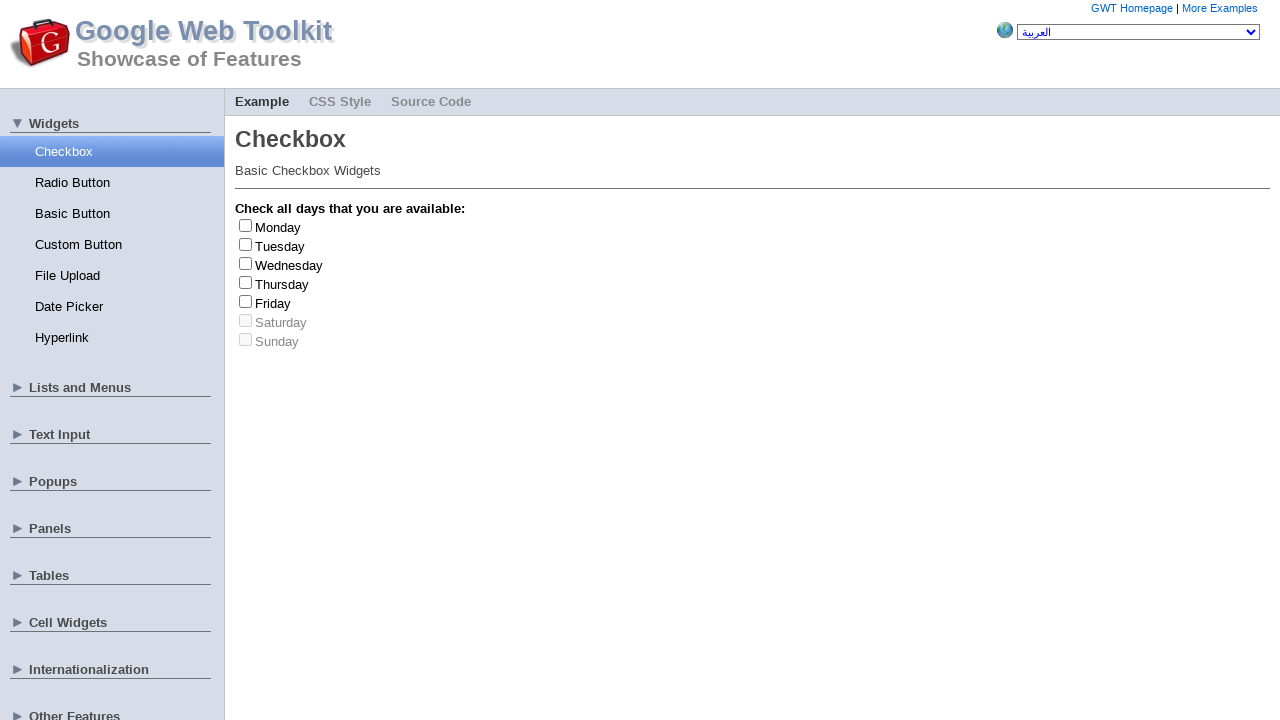

Clicked Monday checkbox to select it at (278, 227) on xpath=//label[text()='Monday']
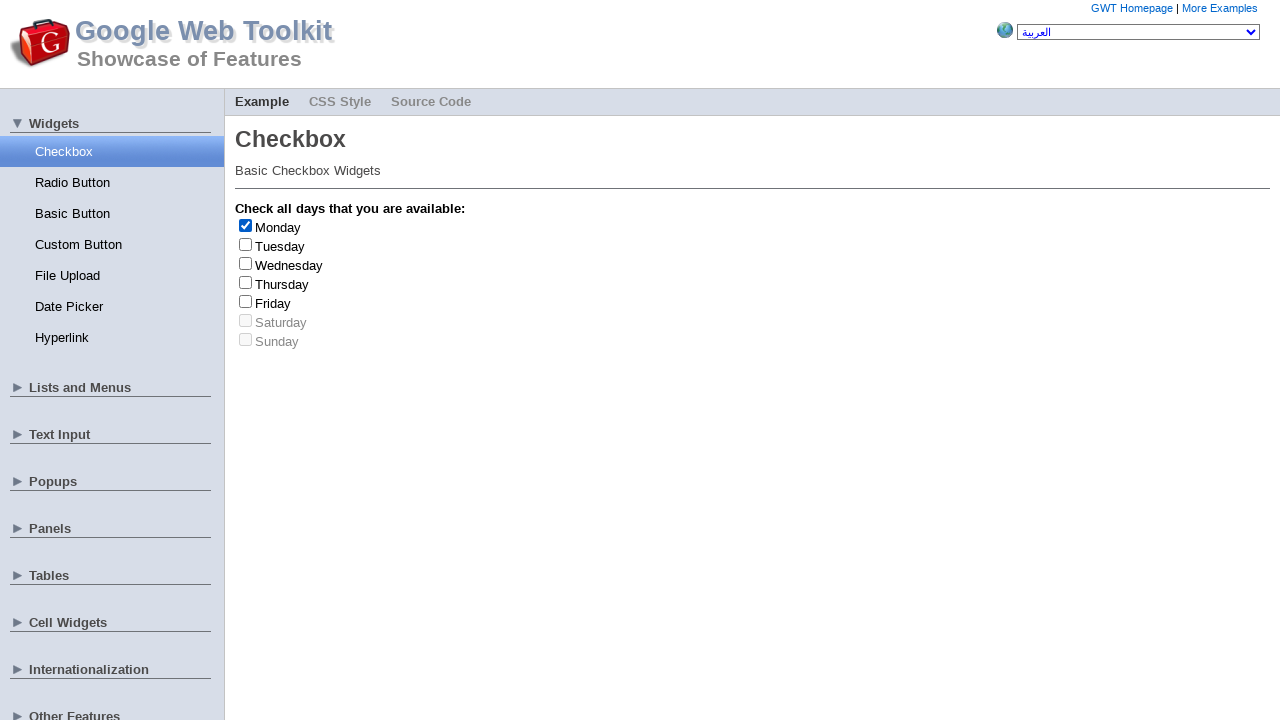

Waited 500ms for checkbox state change
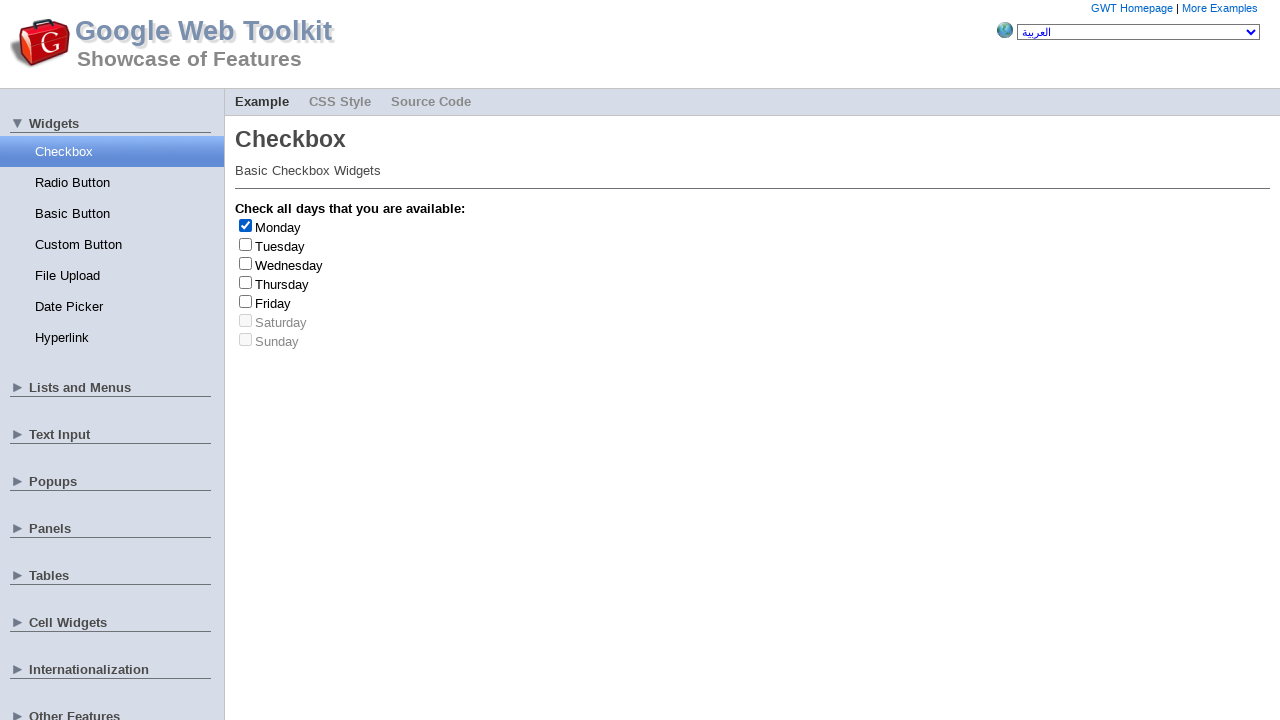

Clicked Monday checkbox again to deselect it at (278, 227) on xpath=//label[text()='Monday']
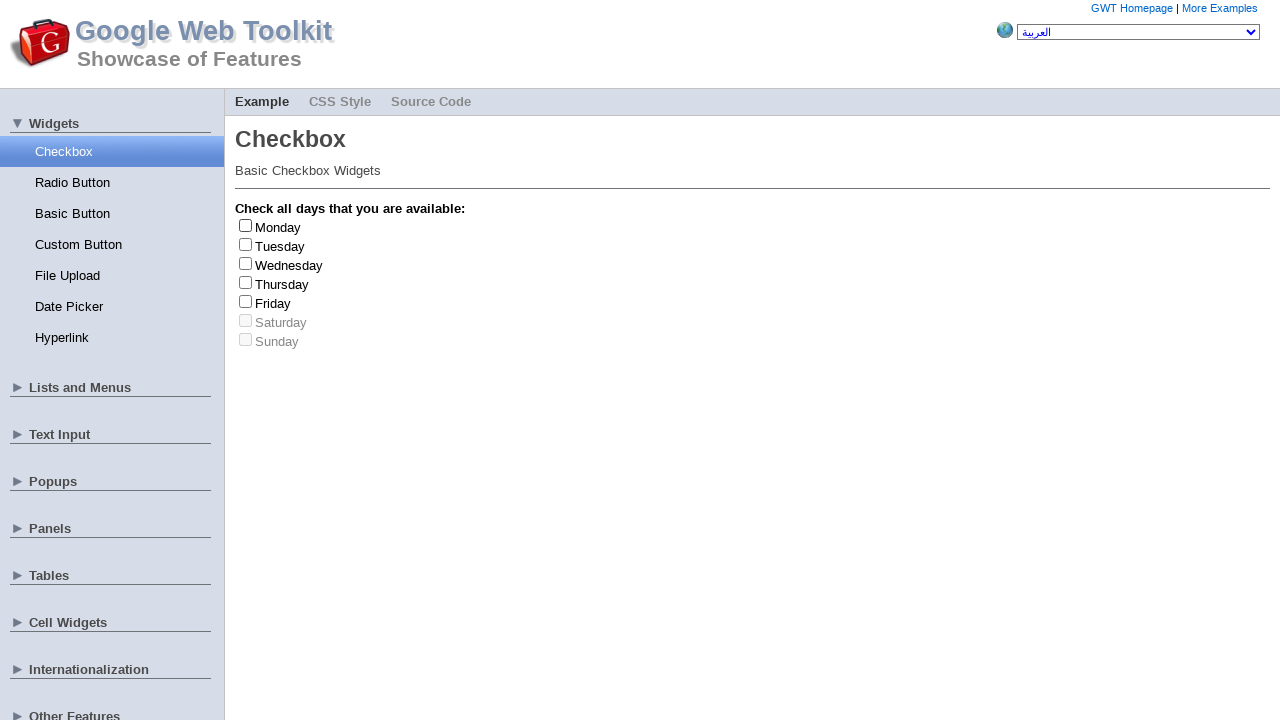

Waited 500ms for final checkbox state
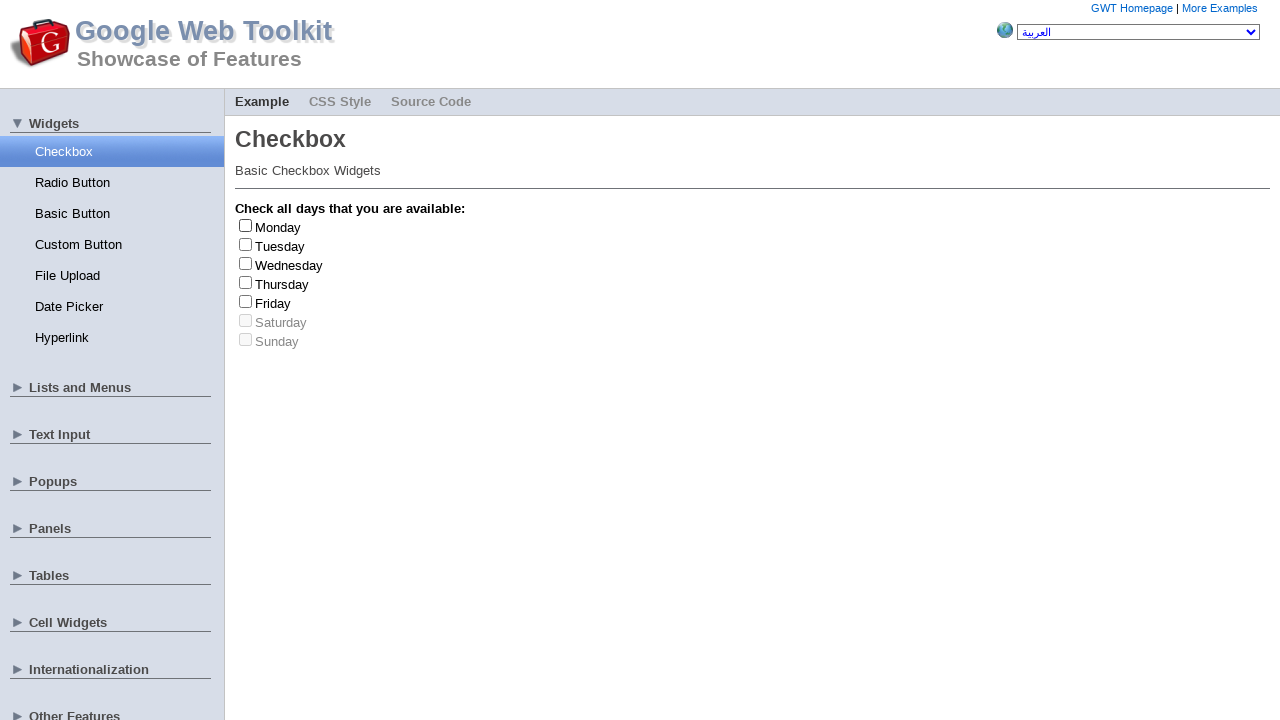

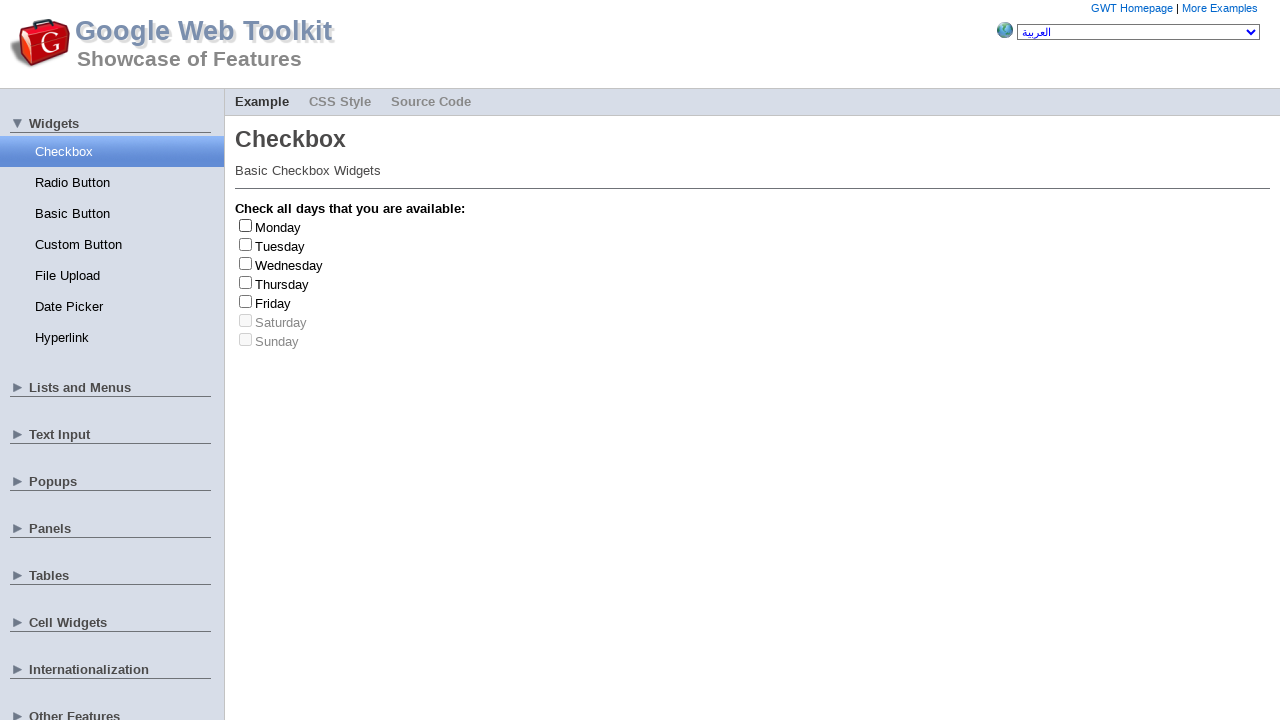